Tests navigation to the Community Welcome page.

Starting URL: https://playwright.dev/

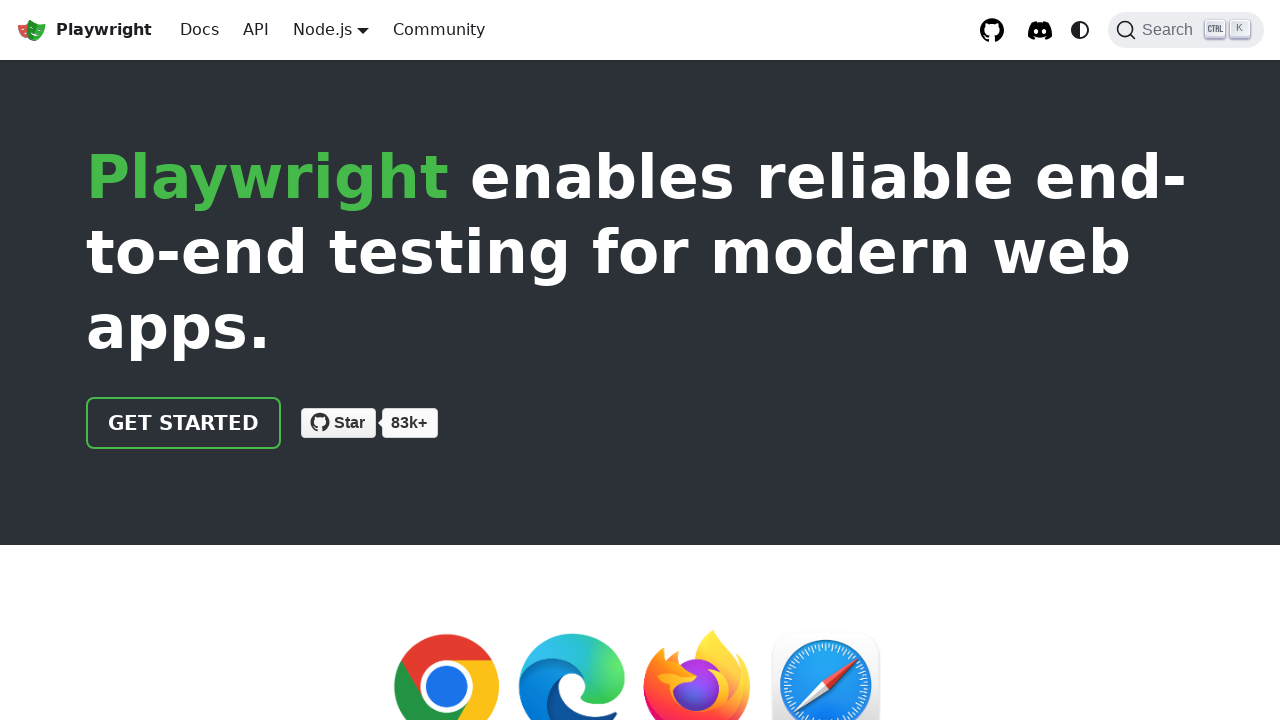

Clicked on Community Welcome link at (439, 30) on a[href="/community/welcome"]
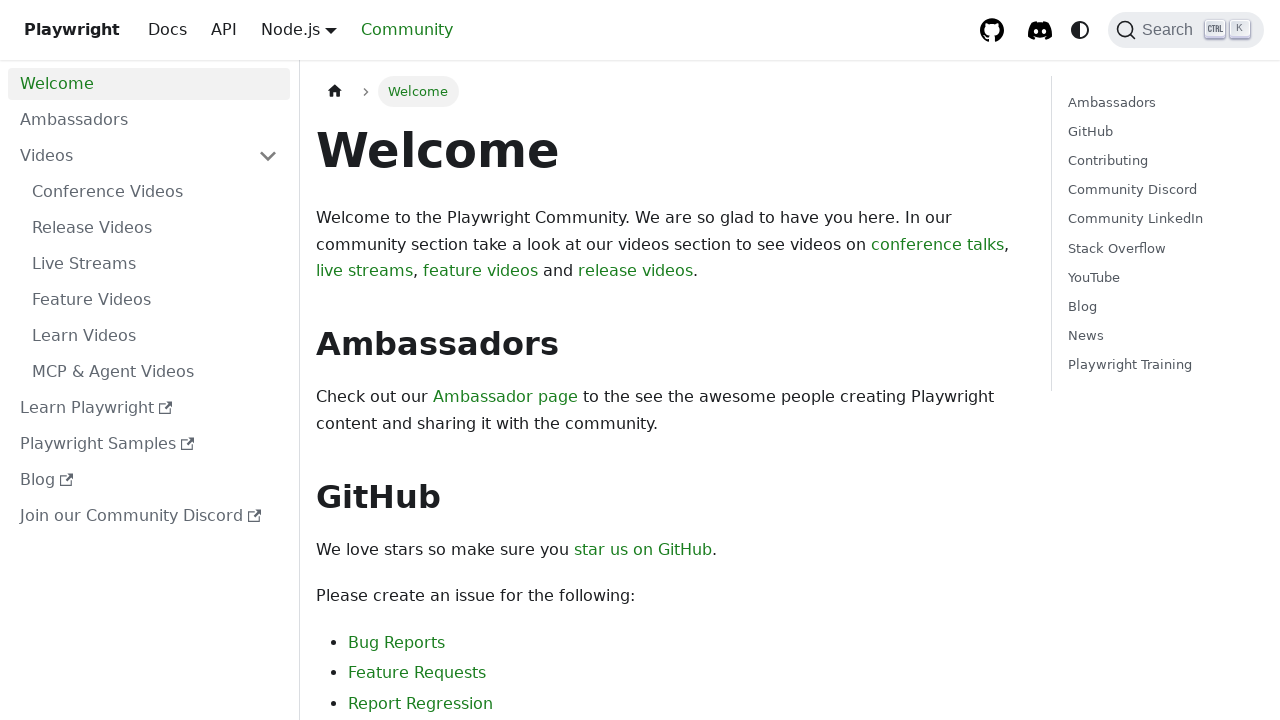

Community Welcome page loaded with h1 element present
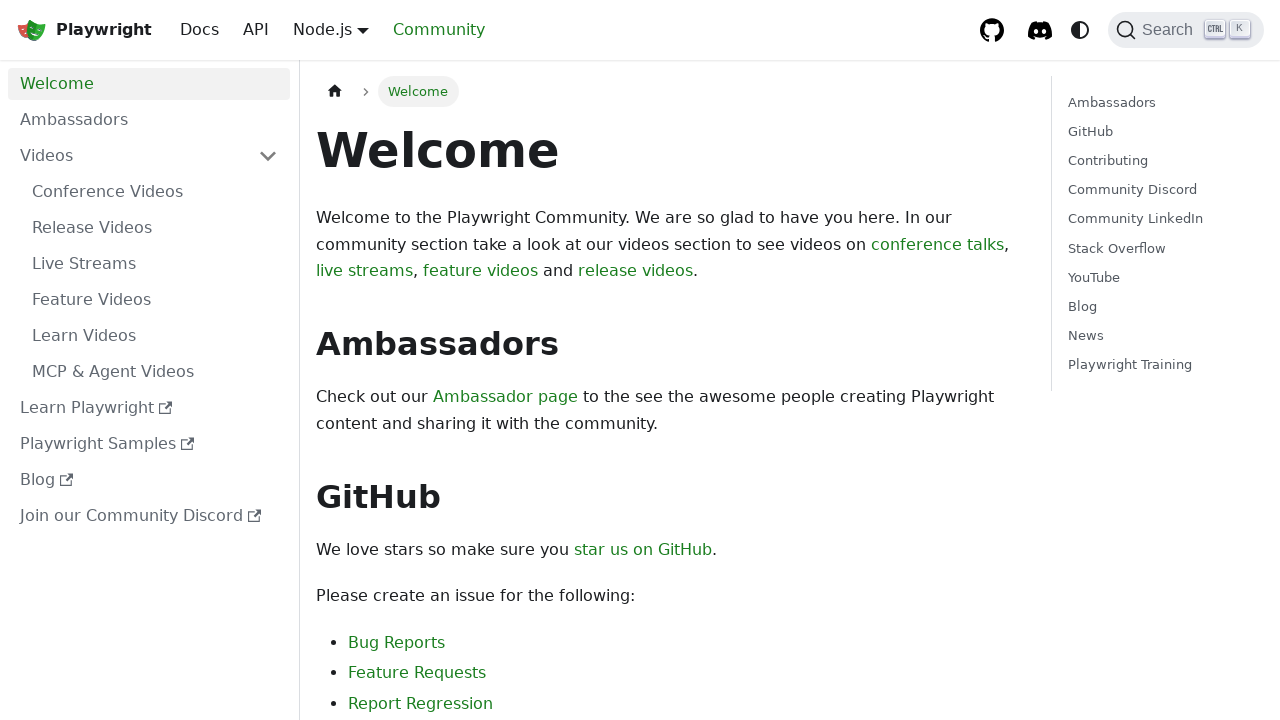

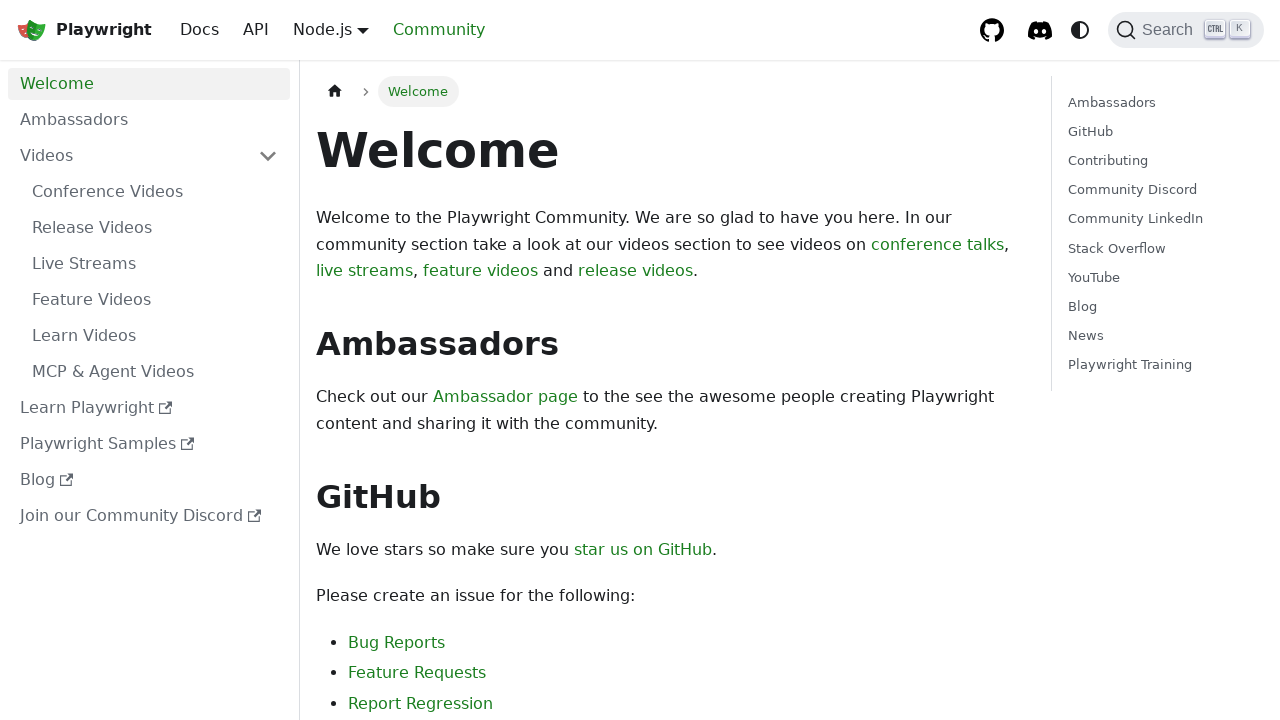